Tests adding todo items to the list by filling the input field and pressing Enter, then verifying the items appear in the list

Starting URL: https://demo.playwright.dev/todomvc/

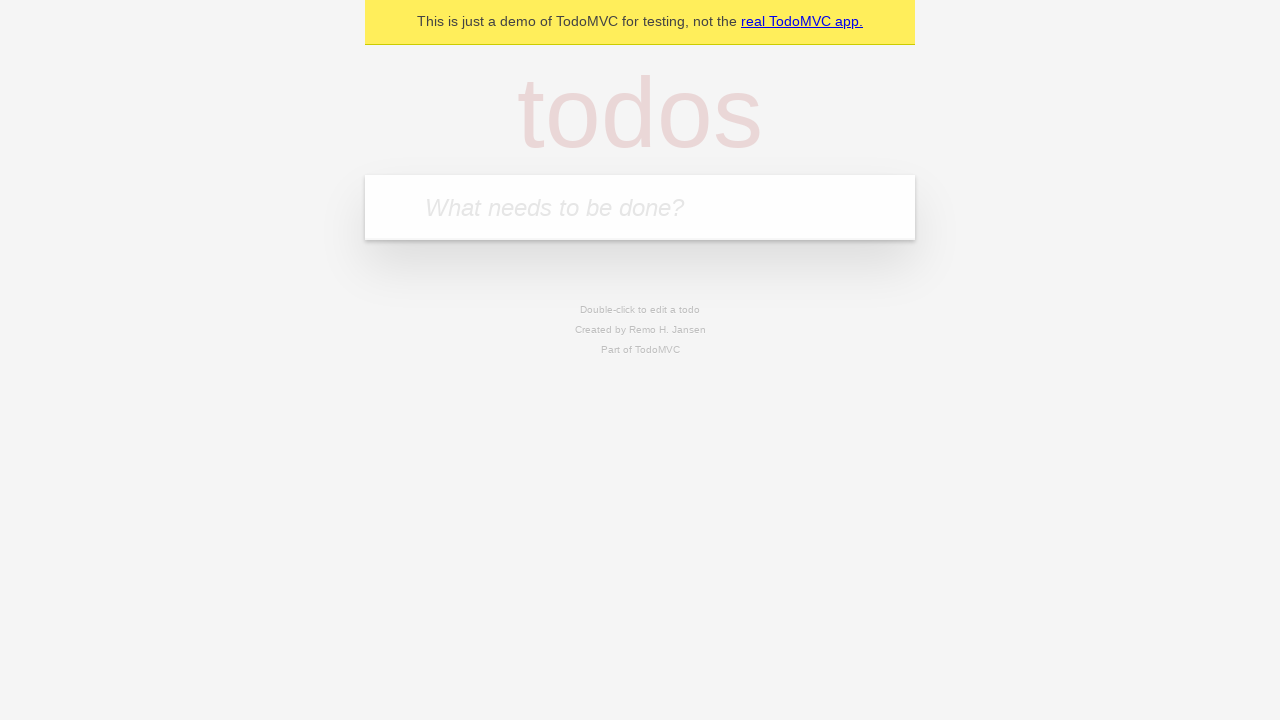

Filled todo input field with 'buy some cheese' on internal:attr=[placeholder="What needs to be done?"i]
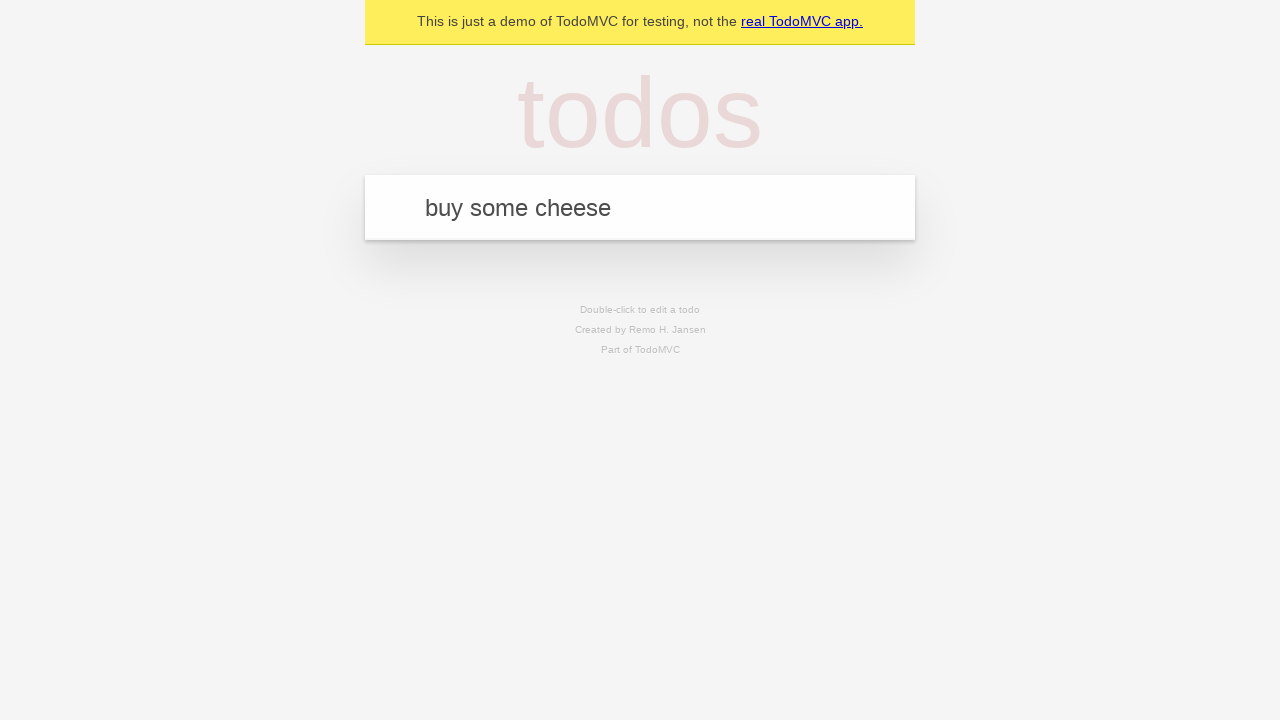

Pressed Enter to add first todo item on internal:attr=[placeholder="What needs to be done?"i]
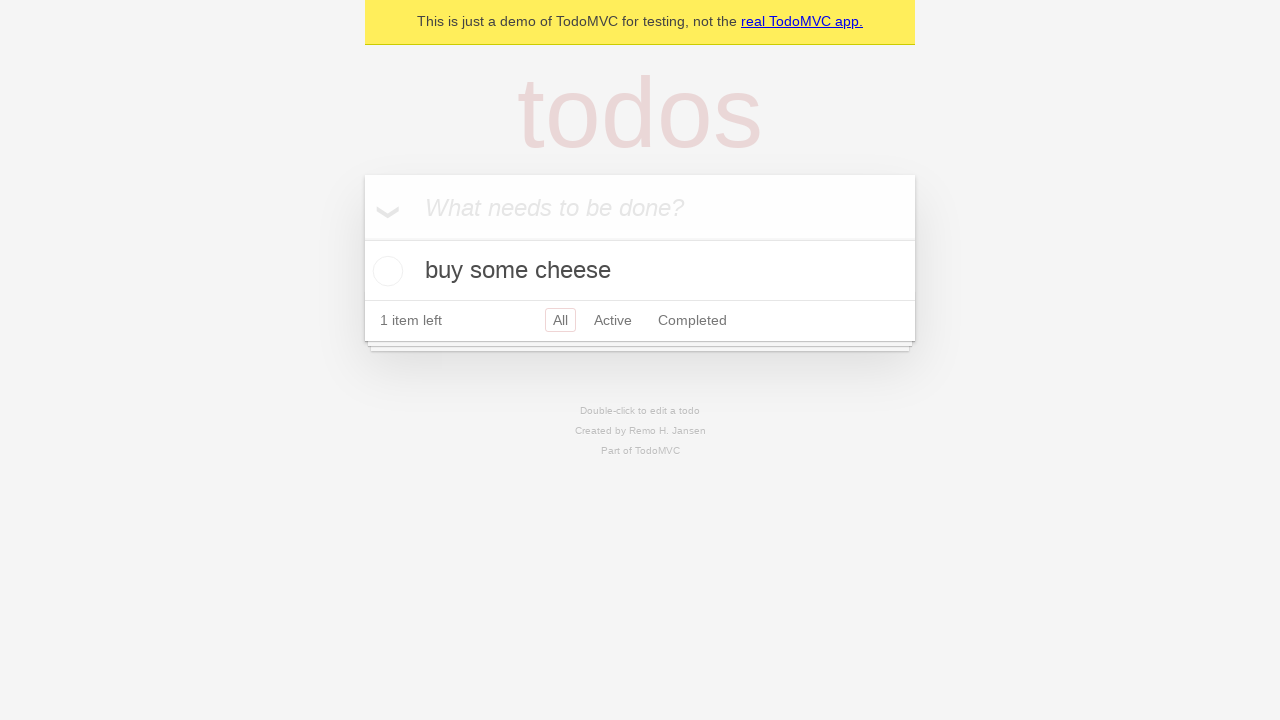

First todo item appeared in the list
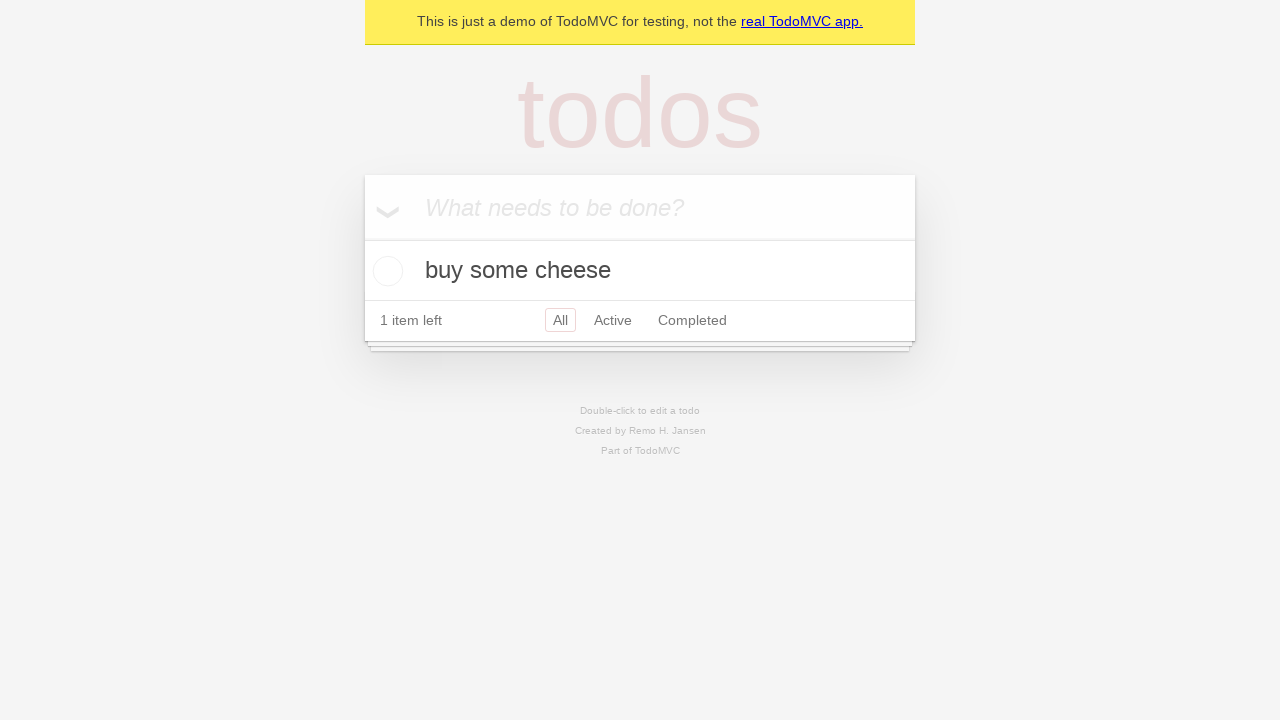

Filled todo input field with 'feed the cat' on internal:attr=[placeholder="What needs to be done?"i]
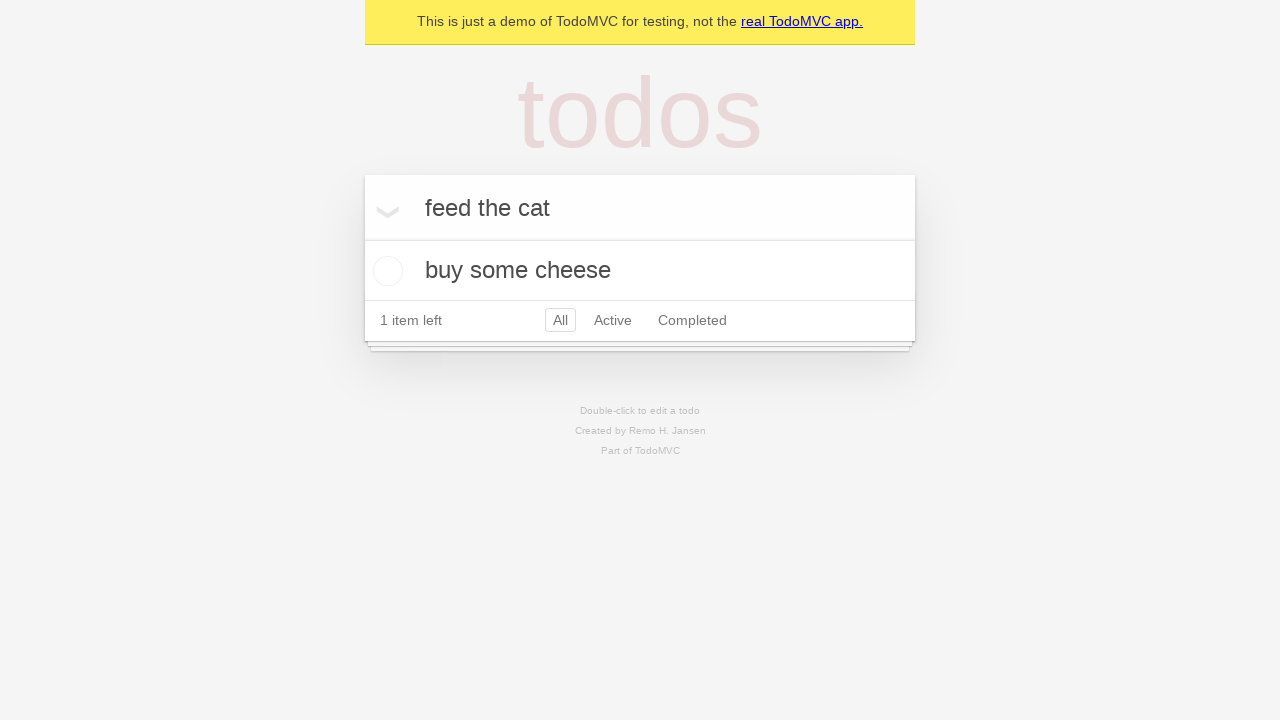

Pressed Enter to add second todo item on internal:attr=[placeholder="What needs to be done?"i]
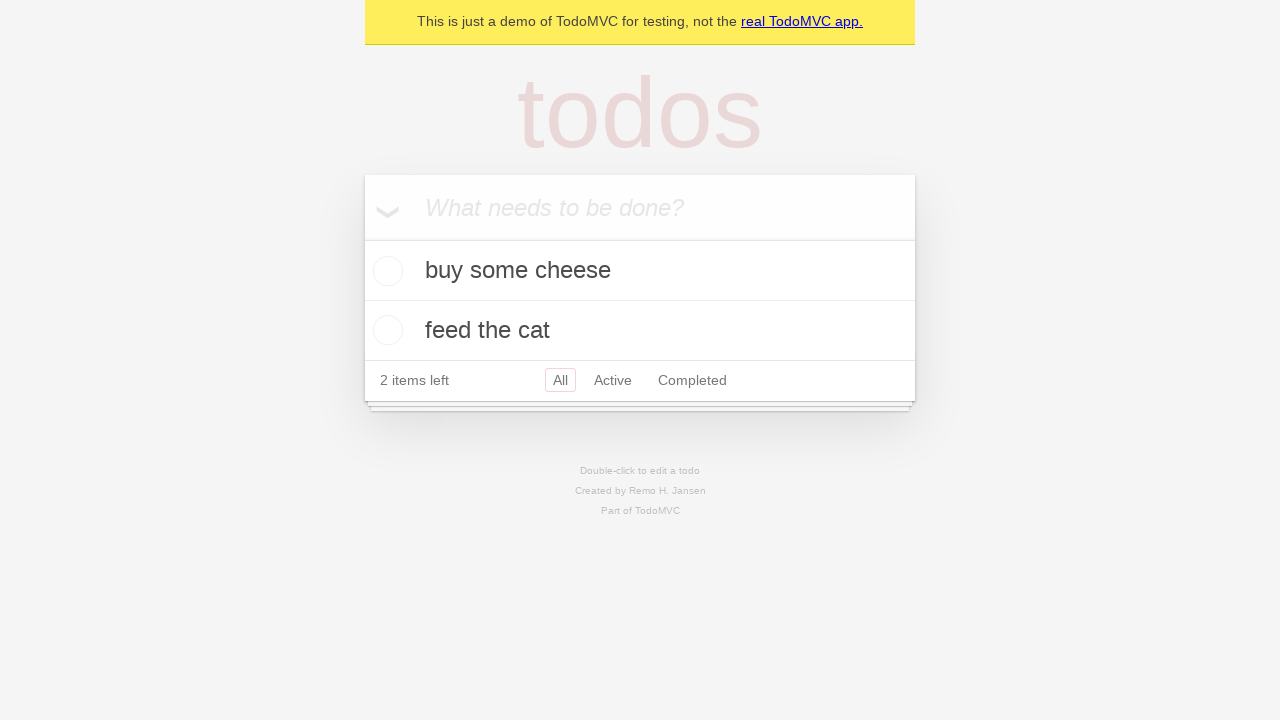

Second todo item appeared in the list, both todos now visible
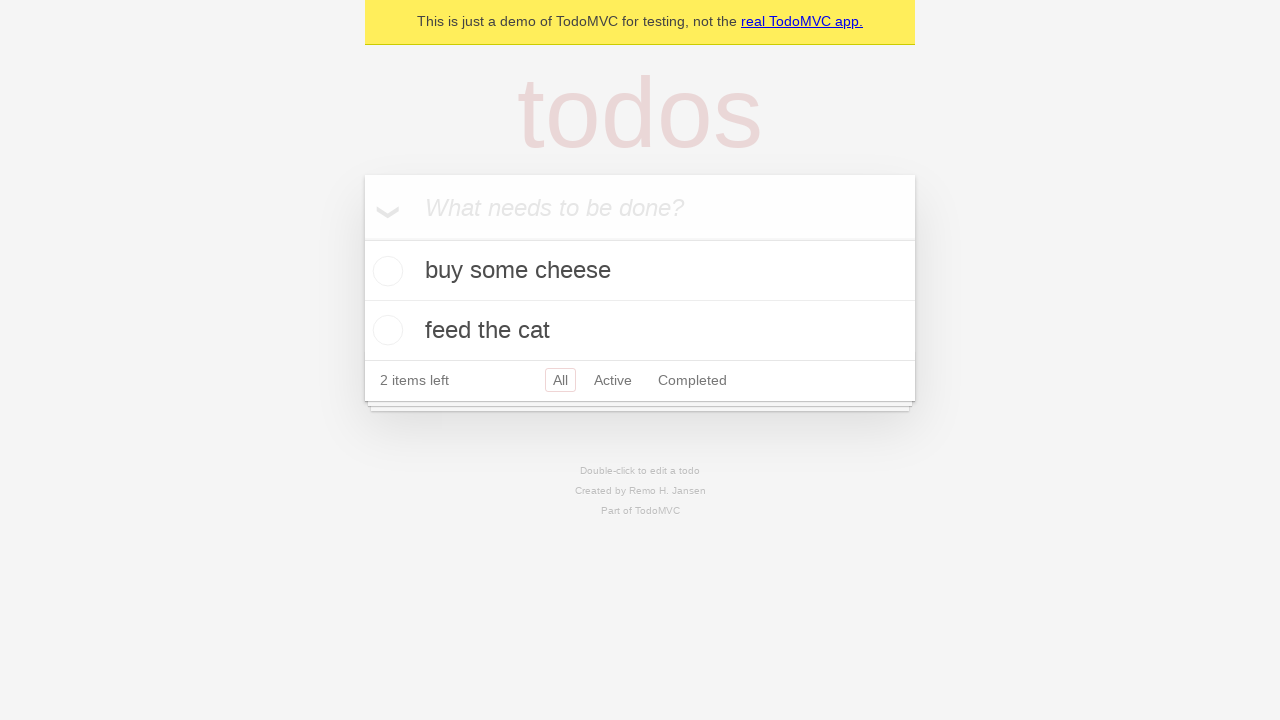

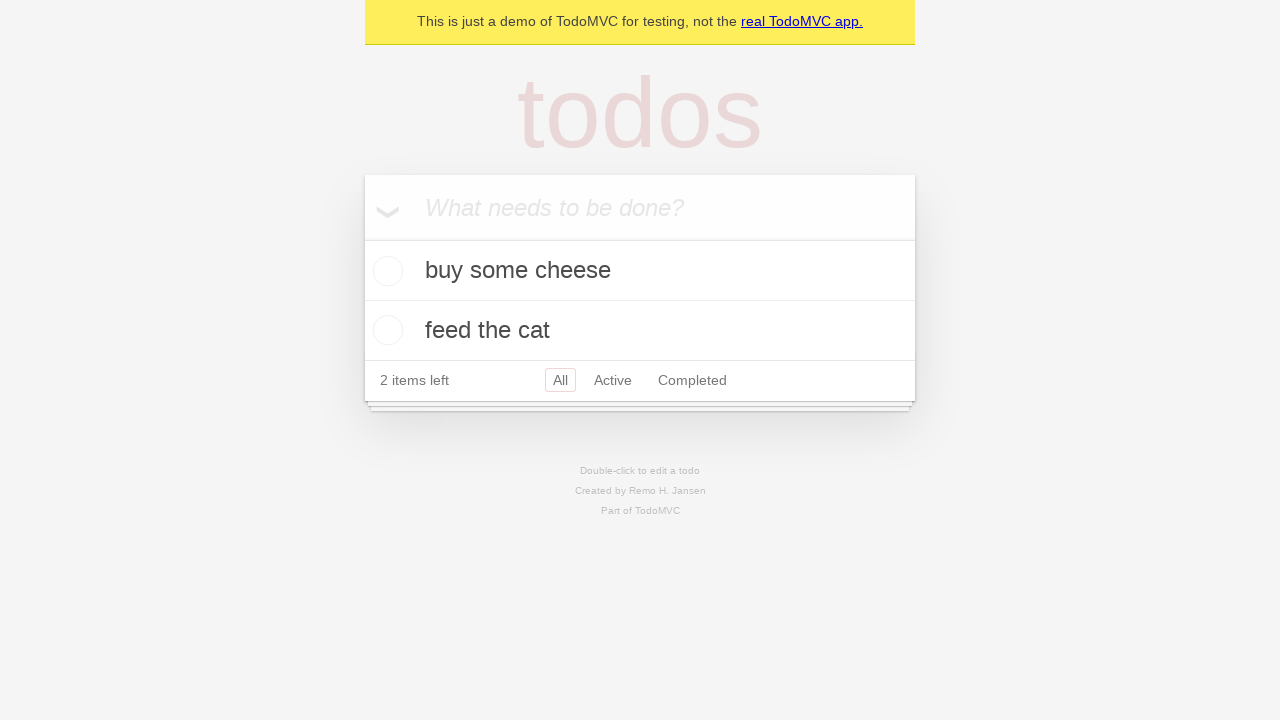